Navigates to JioSaavn music streaming website and clicks the first play button to start playing music

Starting URL: https://www.jiosaavn.com/

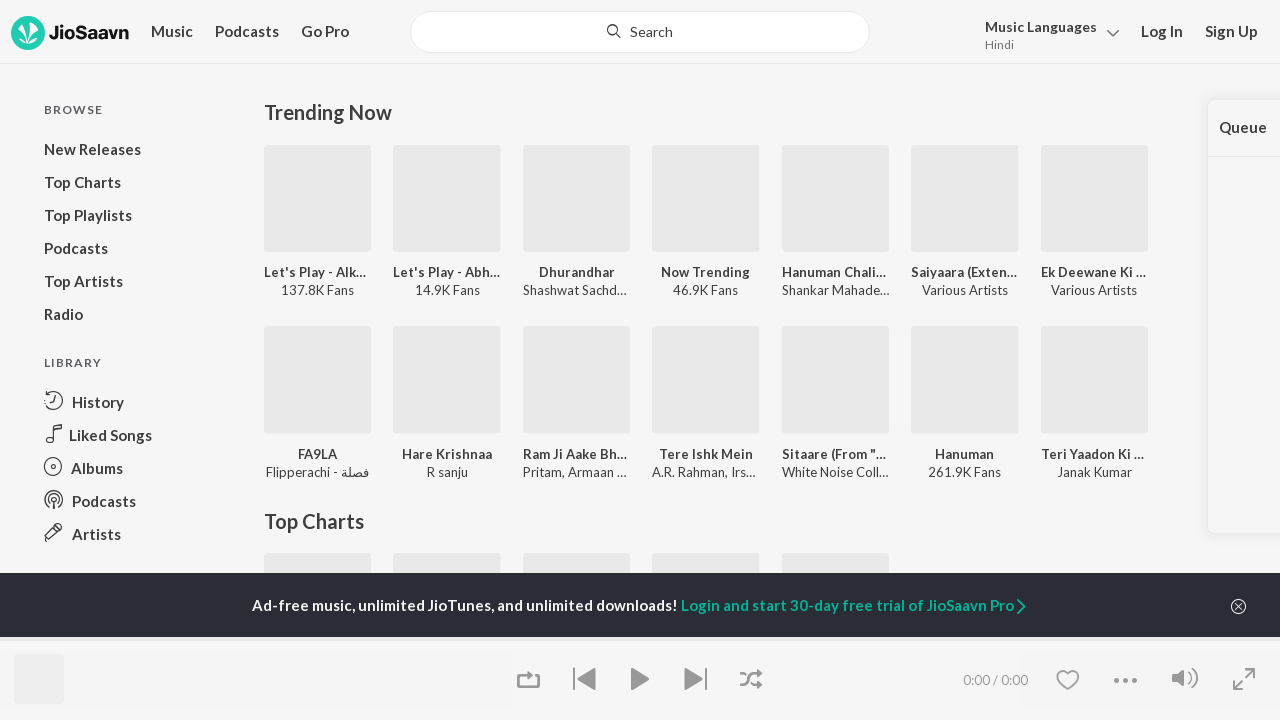

Navigated to JioSaavn music streaming website
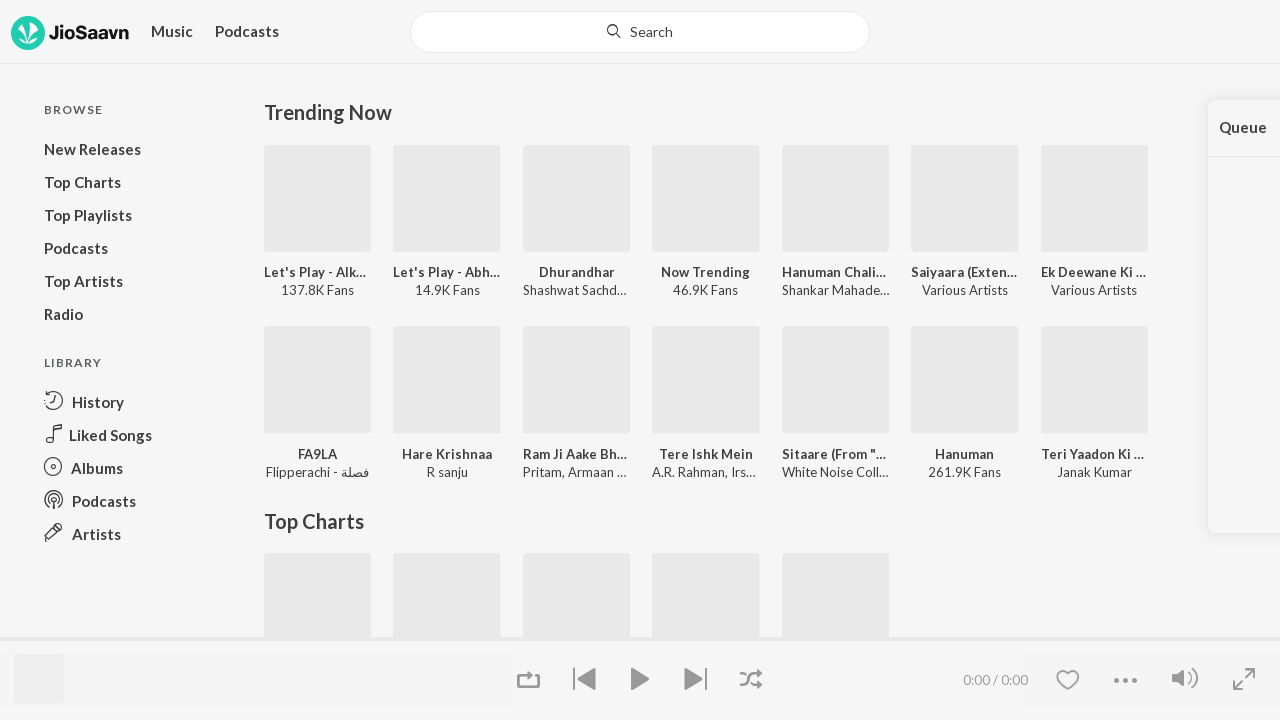

Play buttons loaded and became available
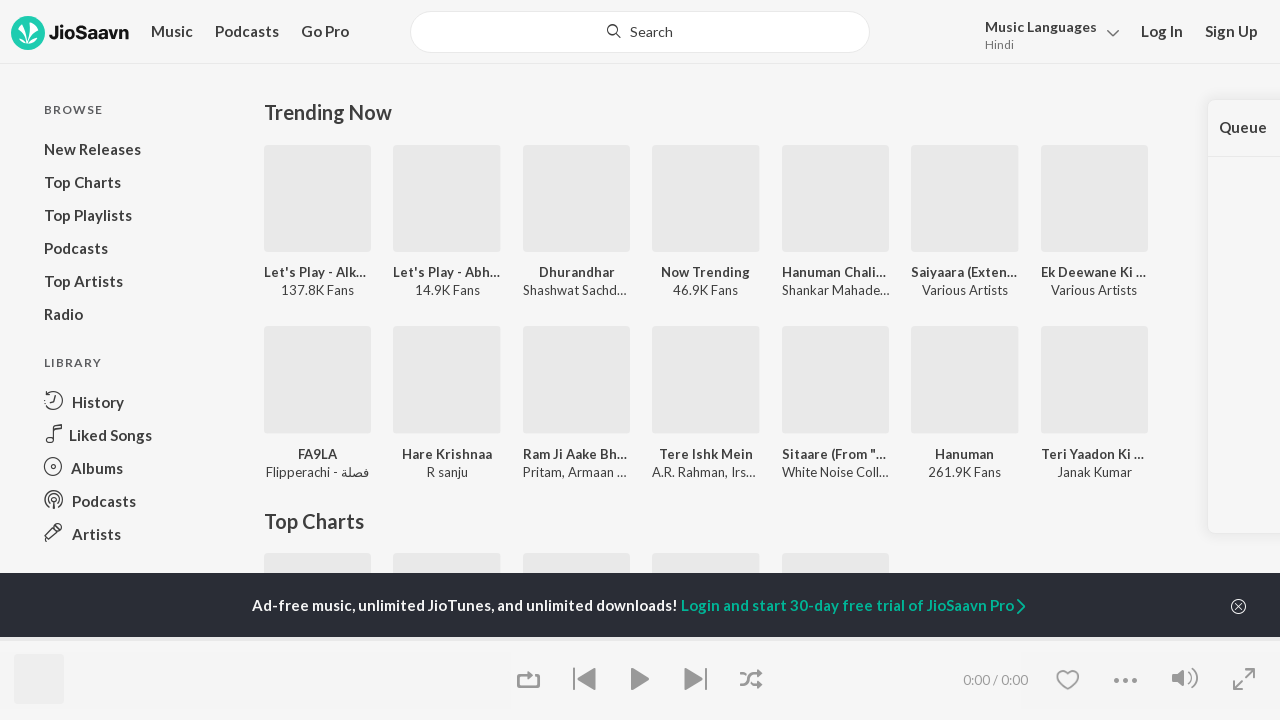

Clicked the first play button to start playing music at (319, 198) on (//i[@class='o-icon-play o-icon--large'])[1]
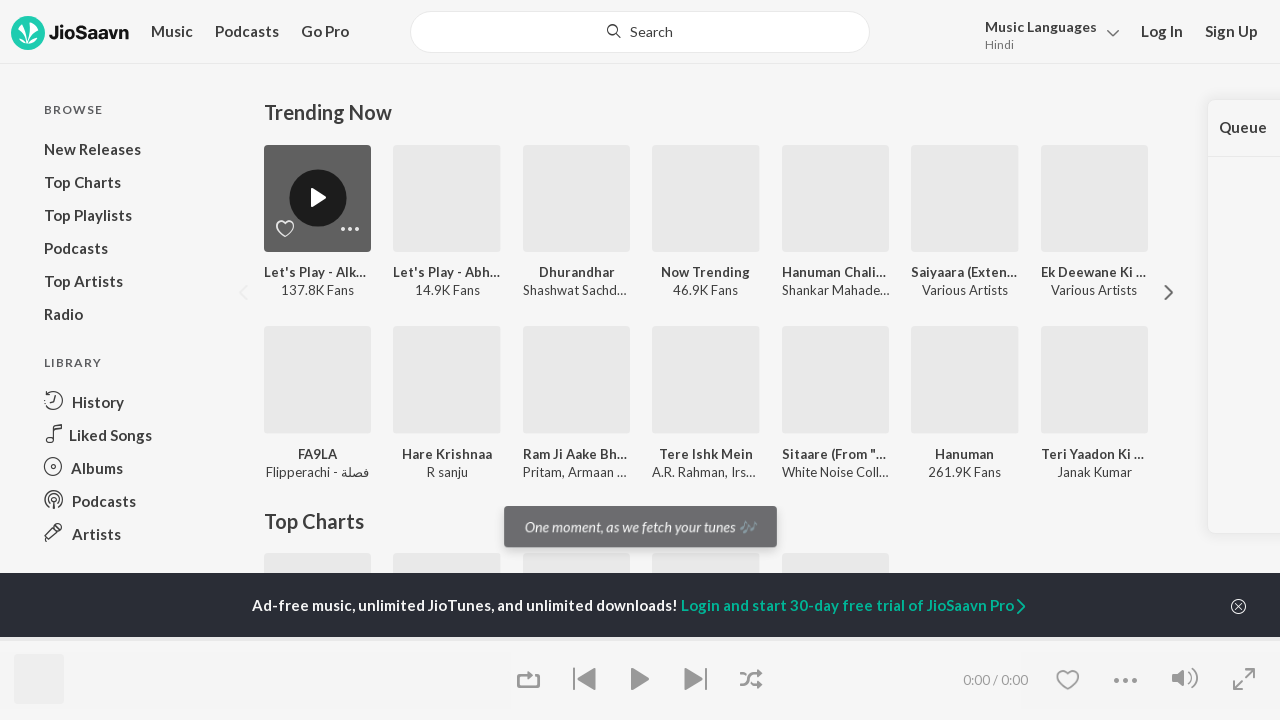

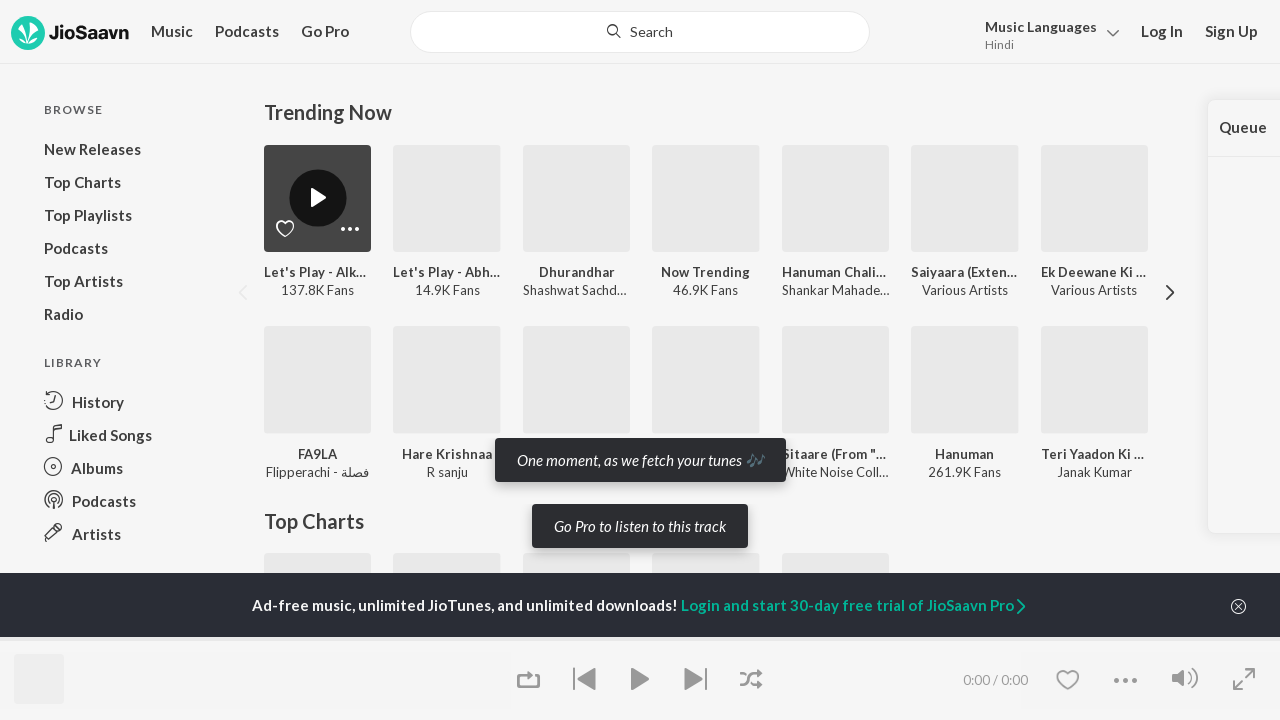